Tests dropdown selection functionality by selecting different options using various methods (by value, by index, and by visible text)

Starting URL: https://rahulshettyacademy.com/dropdownsPractise/

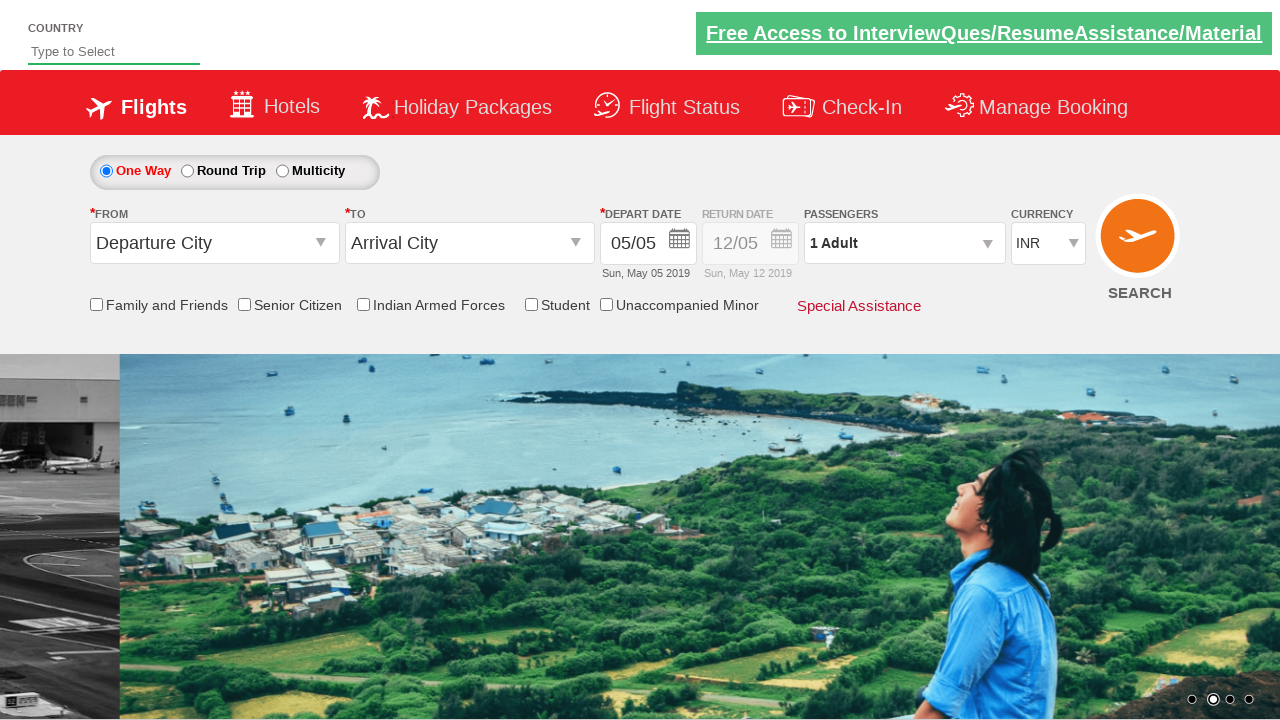

Located currency dropdown element
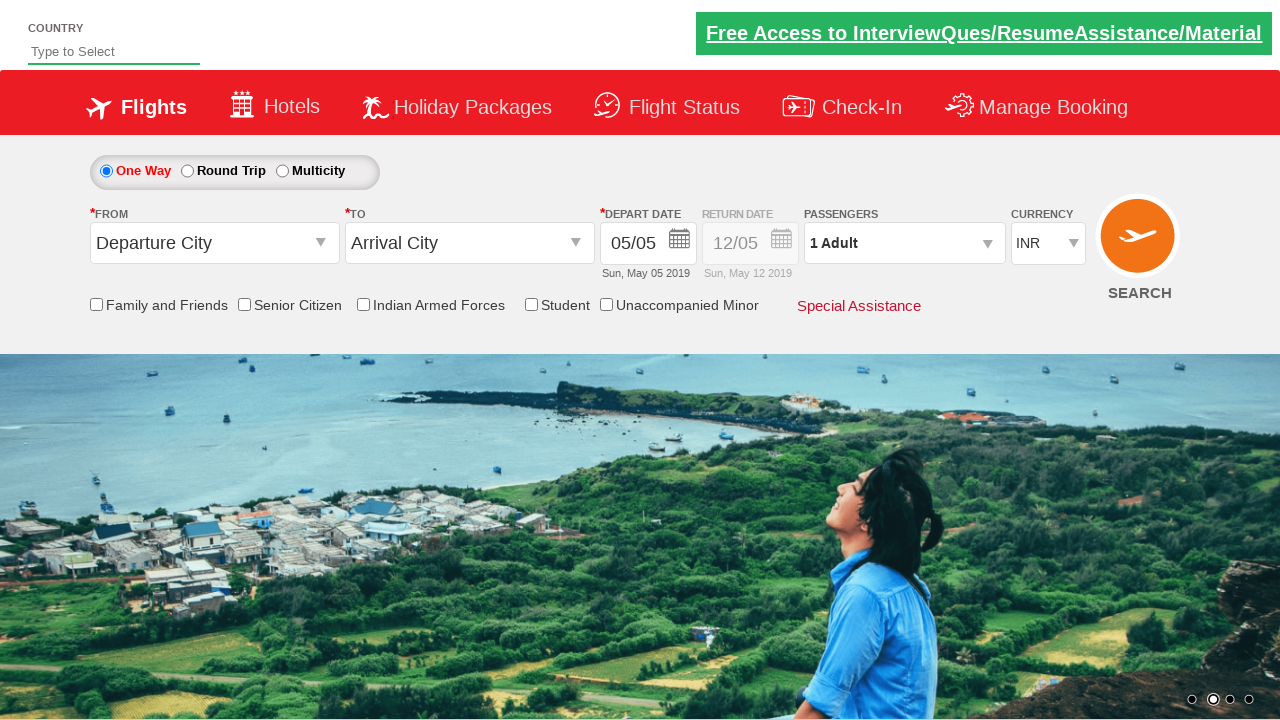

Selected dropdown option by index 0 (first option) on #ctl00_mainContent_DropDownListCurrency
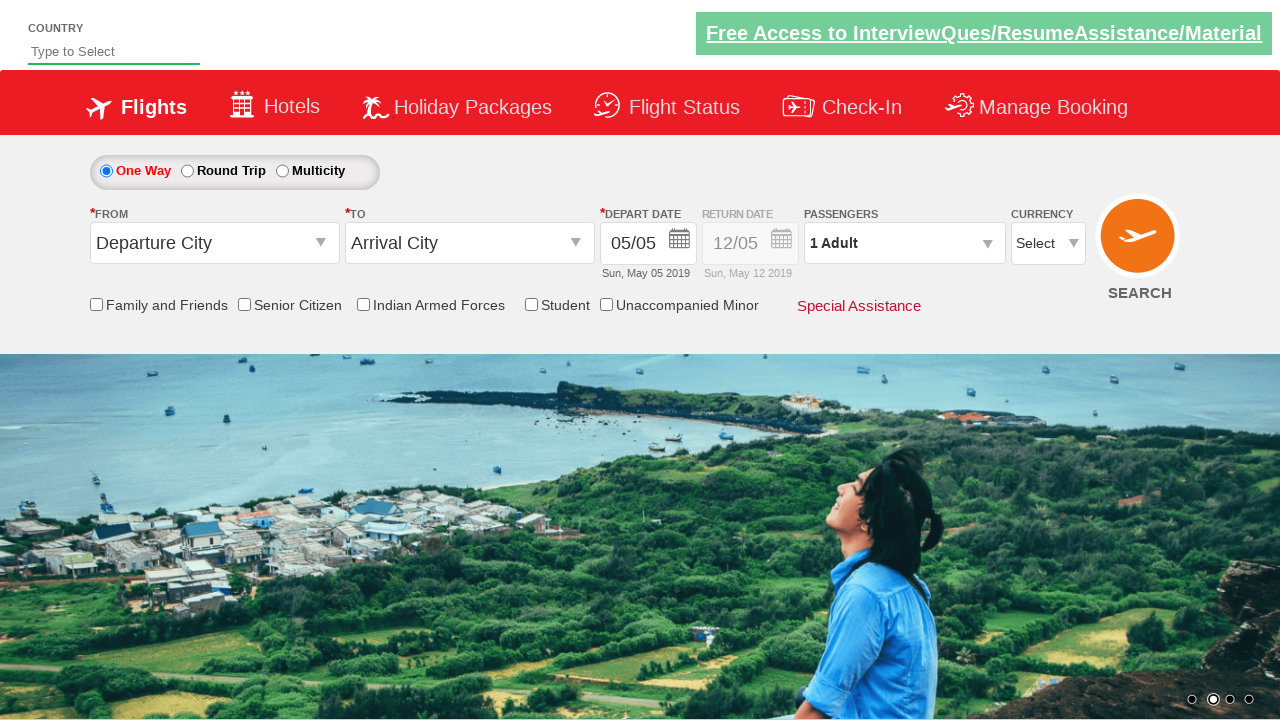

Selected dropdown option by value 'AED' on #ctl00_mainContent_DropDownListCurrency
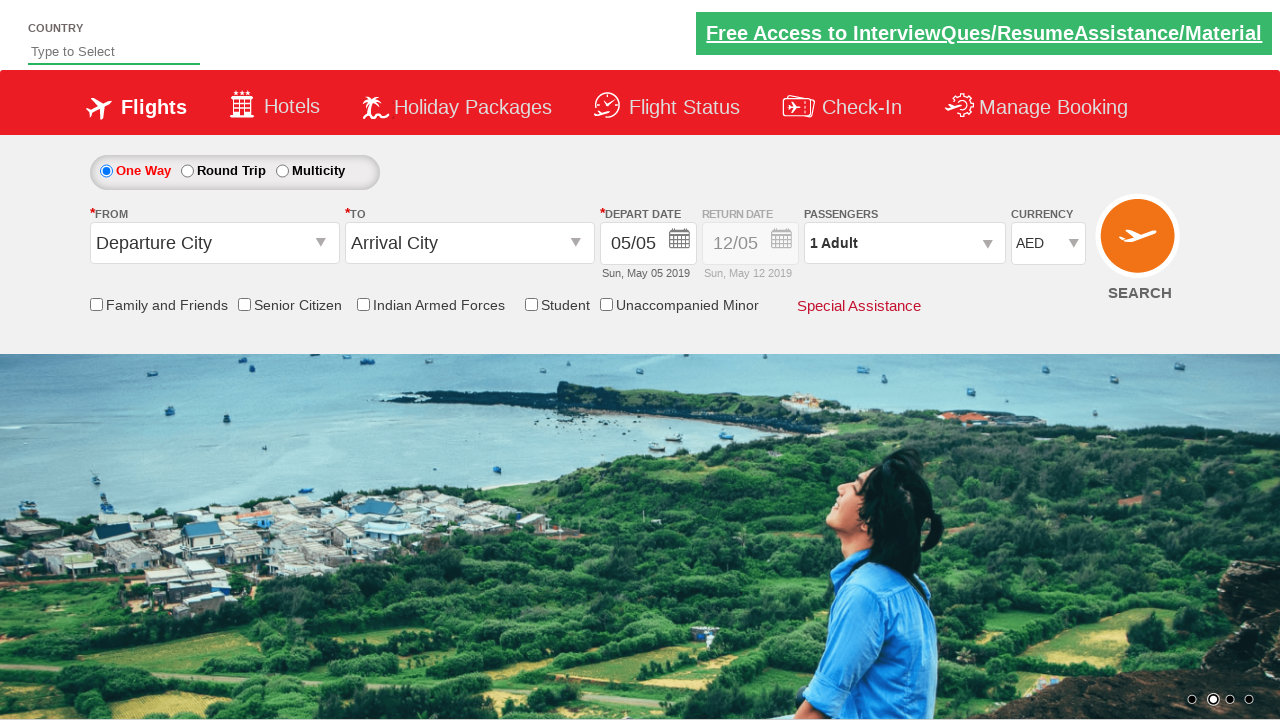

Selected dropdown option by index 3 (4th option) on #ctl00_mainContent_DropDownListCurrency
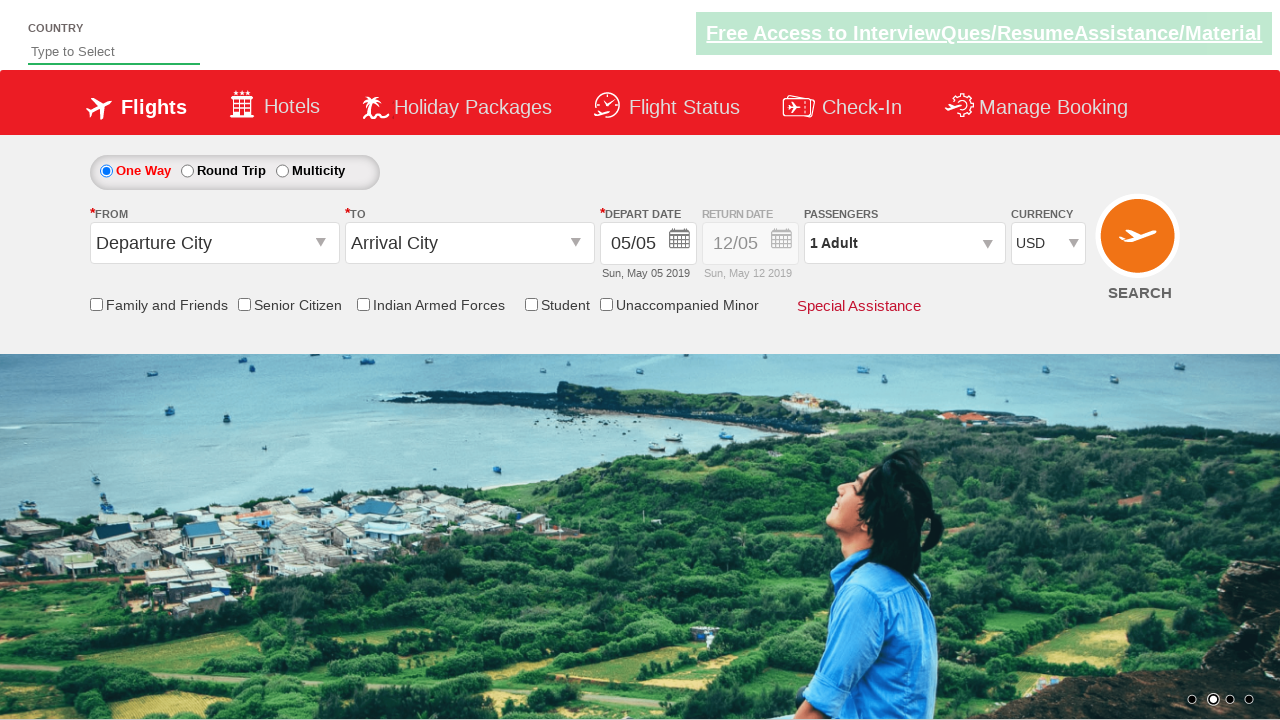

Selected dropdown option by visible text 'INR' on #ctl00_mainContent_DropDownListCurrency
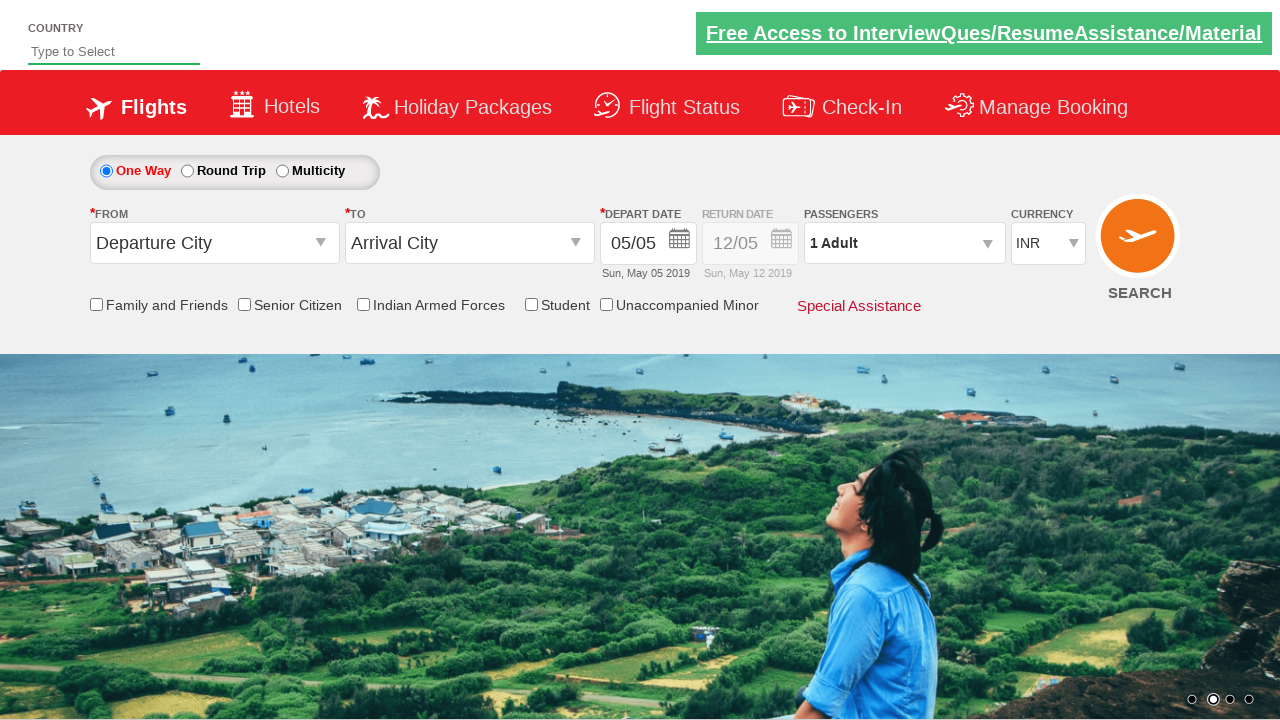

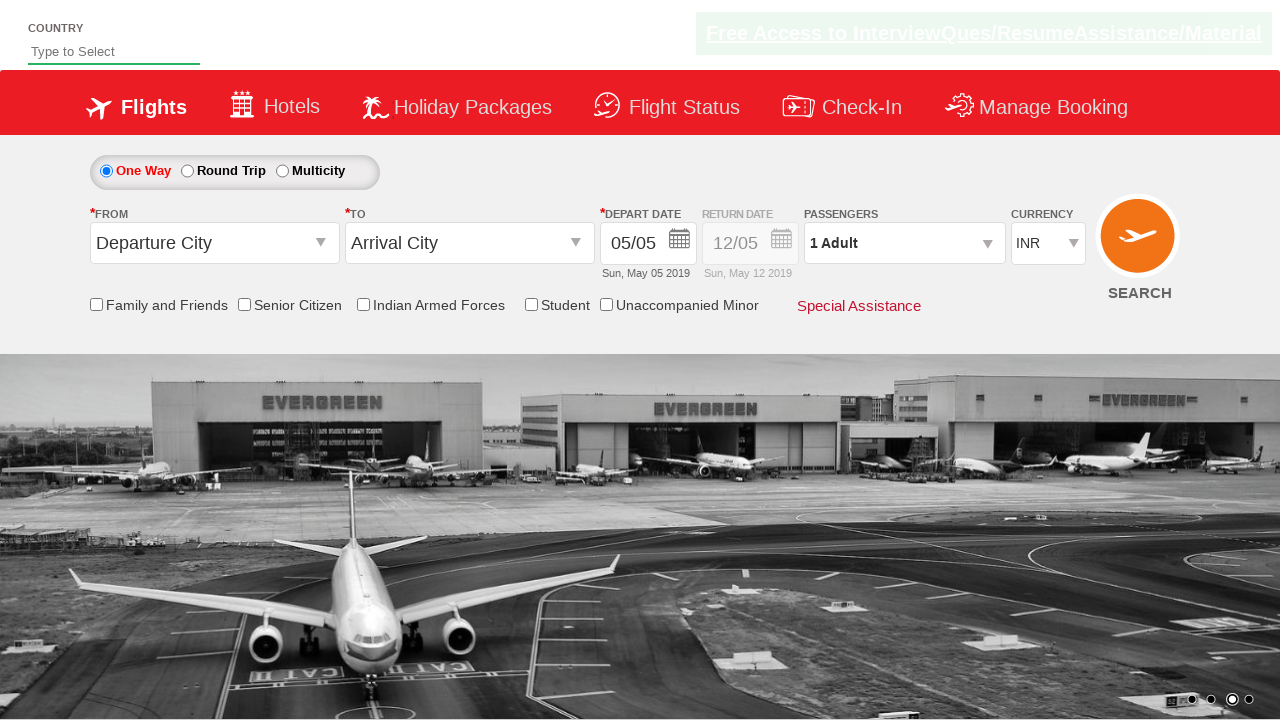